Tests that todo data persists after page reload

Starting URL: https://demo.playwright.dev/todomvc

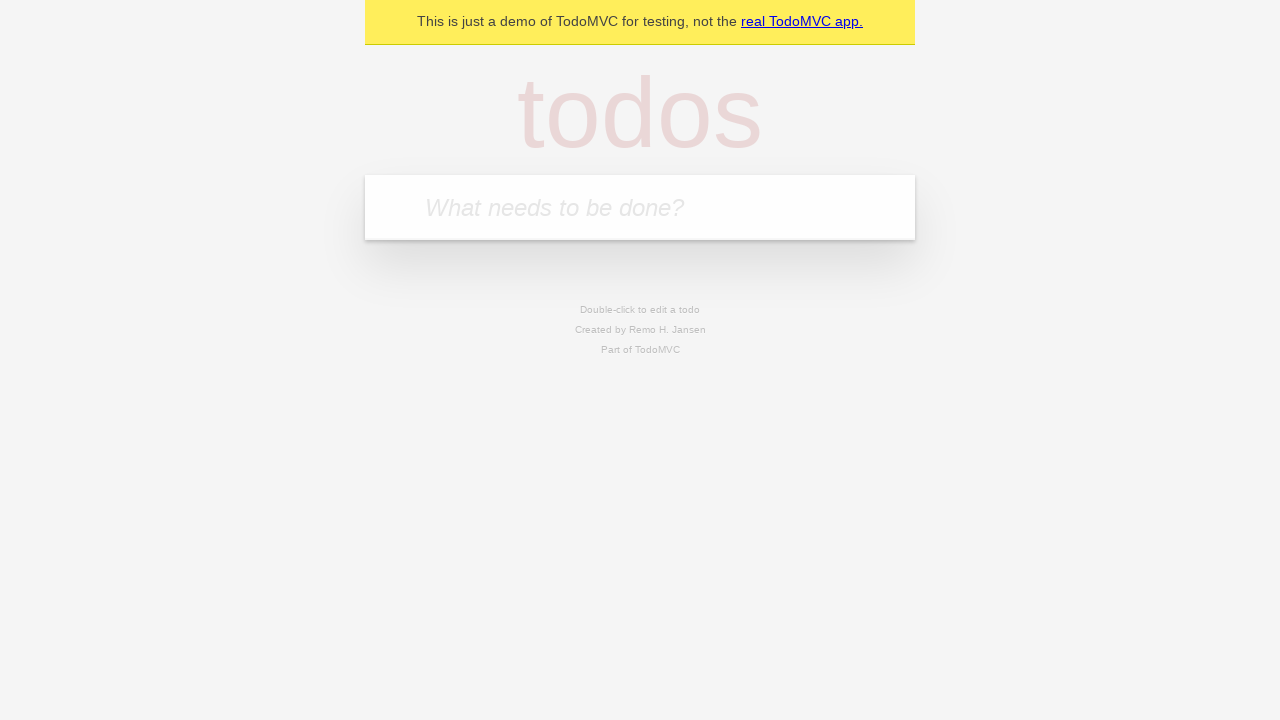

Filled first todo input with 'buy some cheese' on internal:attr=[placeholder="What needs to be done?"i]
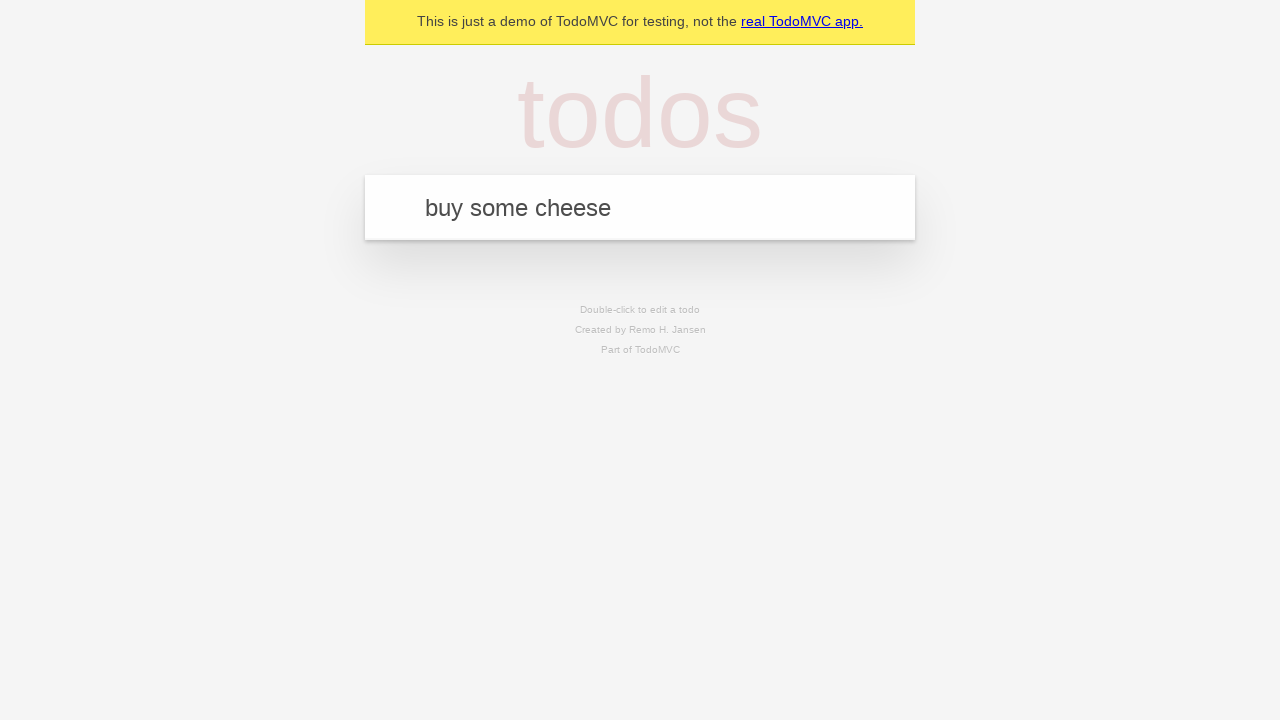

Pressed Enter to create first todo on internal:attr=[placeholder="What needs to be done?"i]
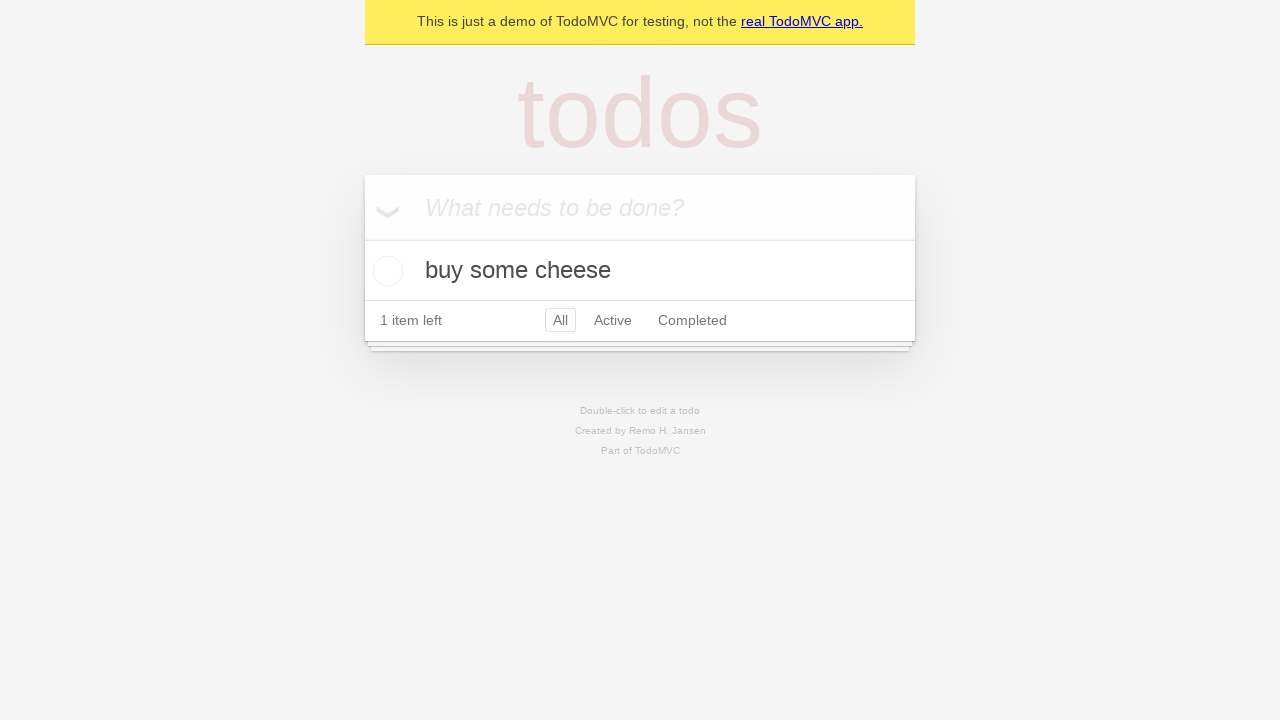

Filled second todo input with 'feed the cat' on internal:attr=[placeholder="What needs to be done?"i]
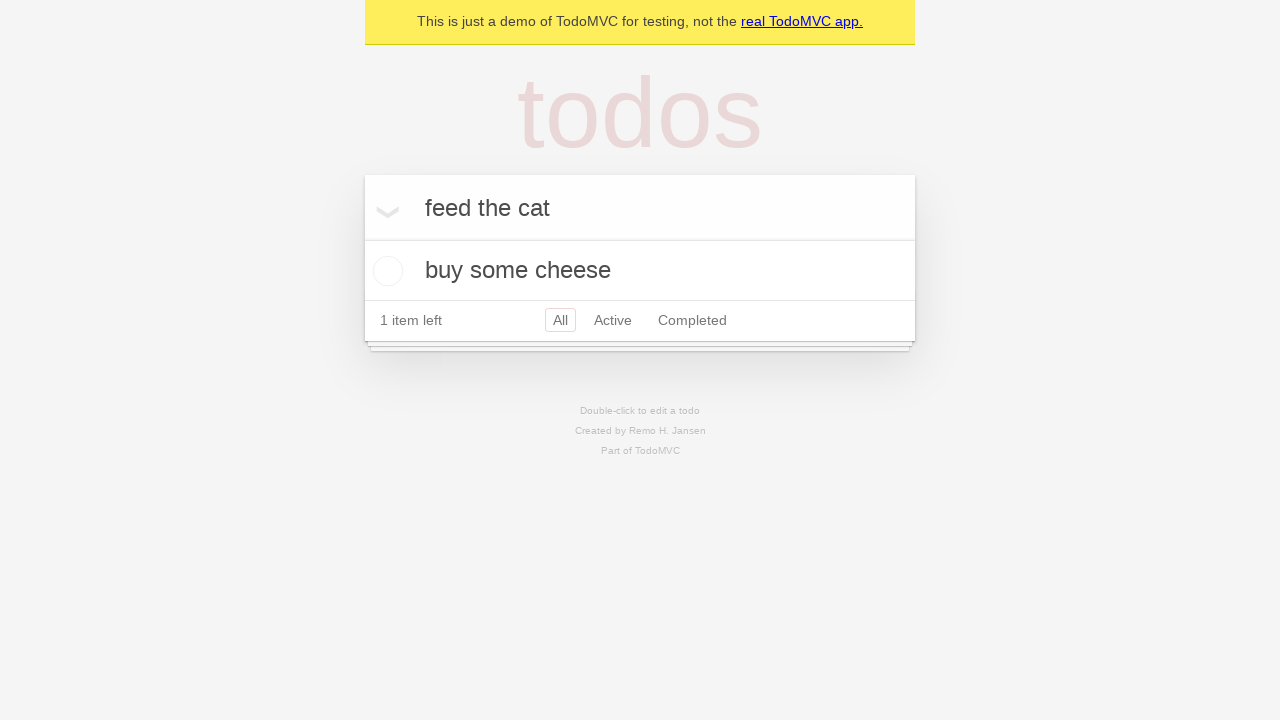

Pressed Enter to create second todo on internal:attr=[placeholder="What needs to be done?"i]
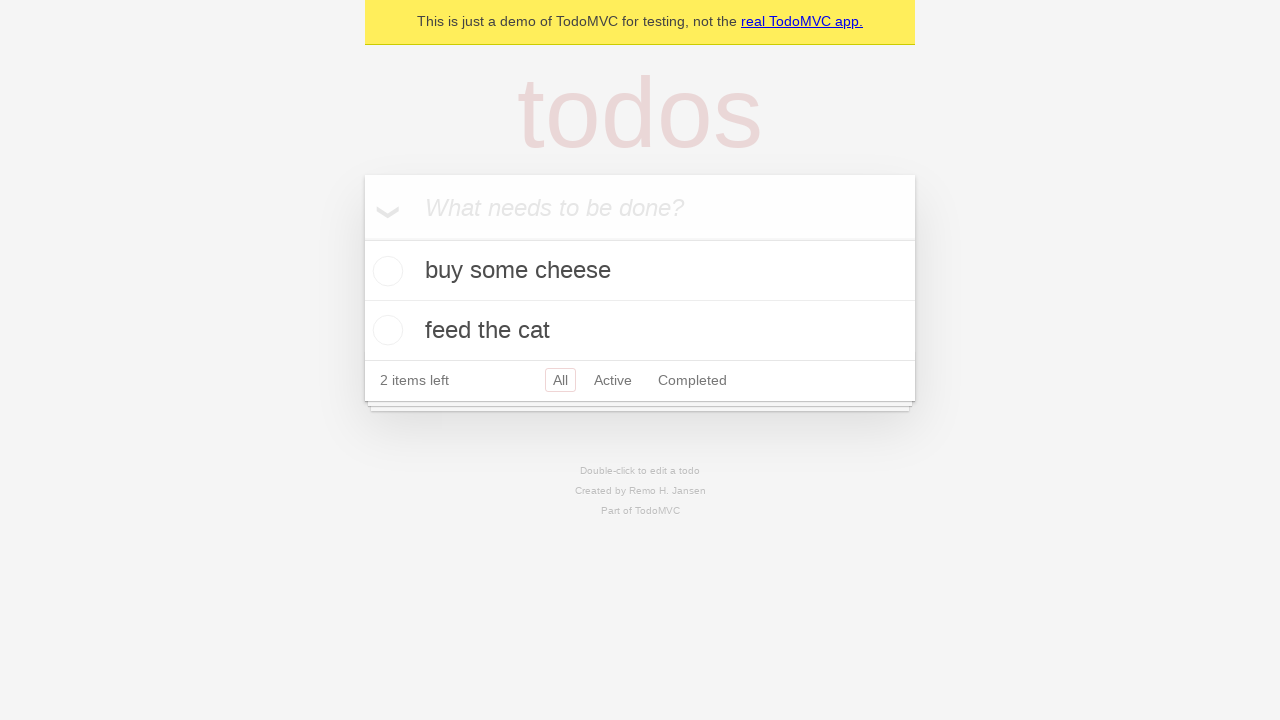

Checked the first todo item at (385, 271) on internal:testid=[data-testid="todo-item"s] >> nth=0 >> internal:role=checkbox
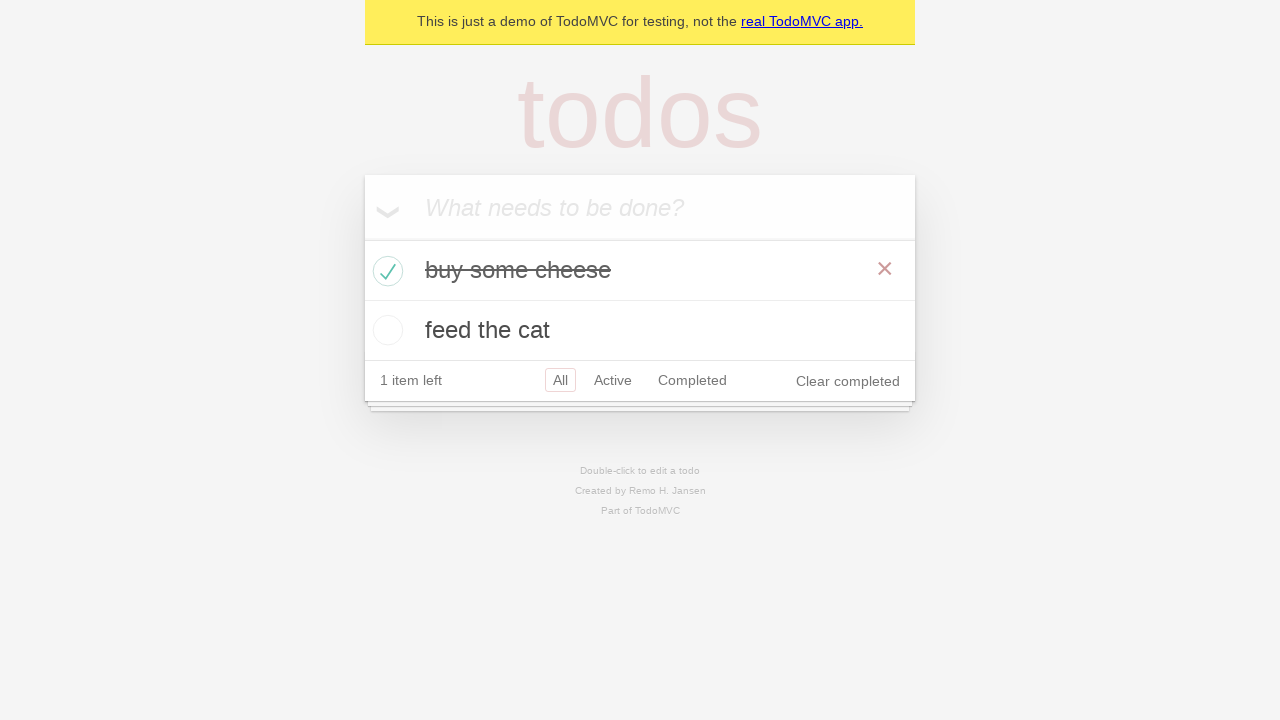

Reloaded the page
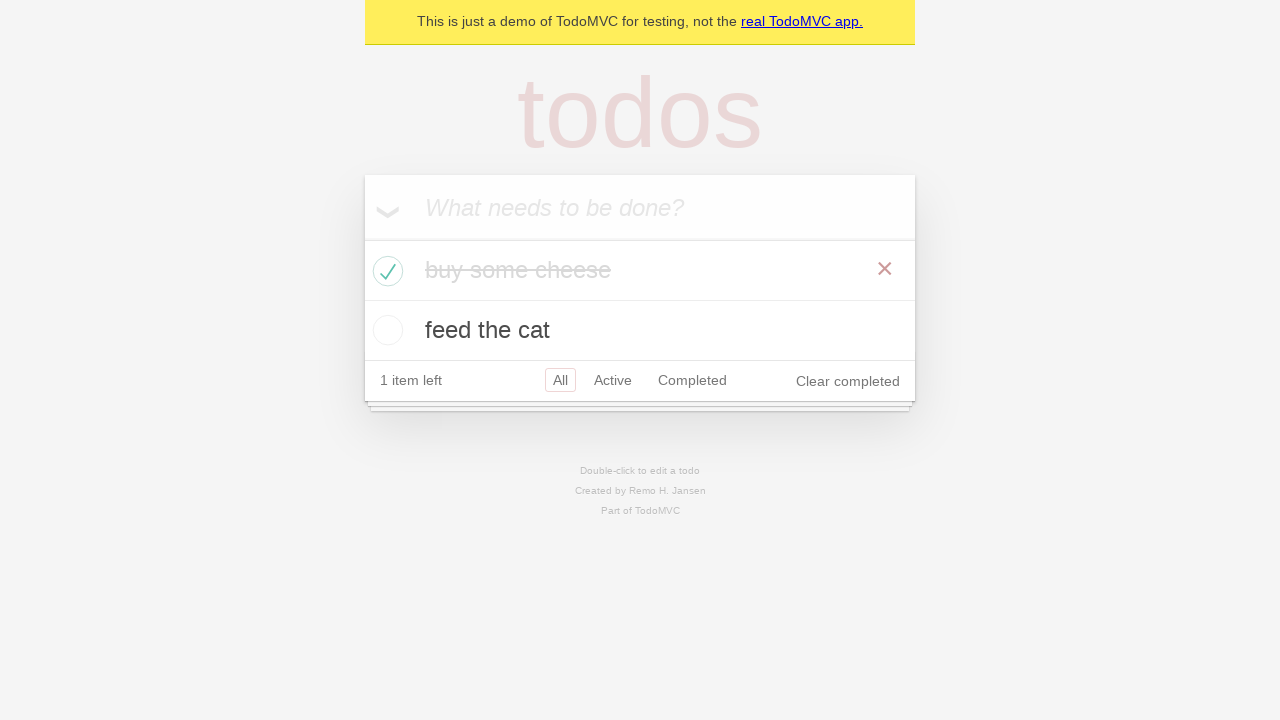

Todos loaded after page reload - data persisted
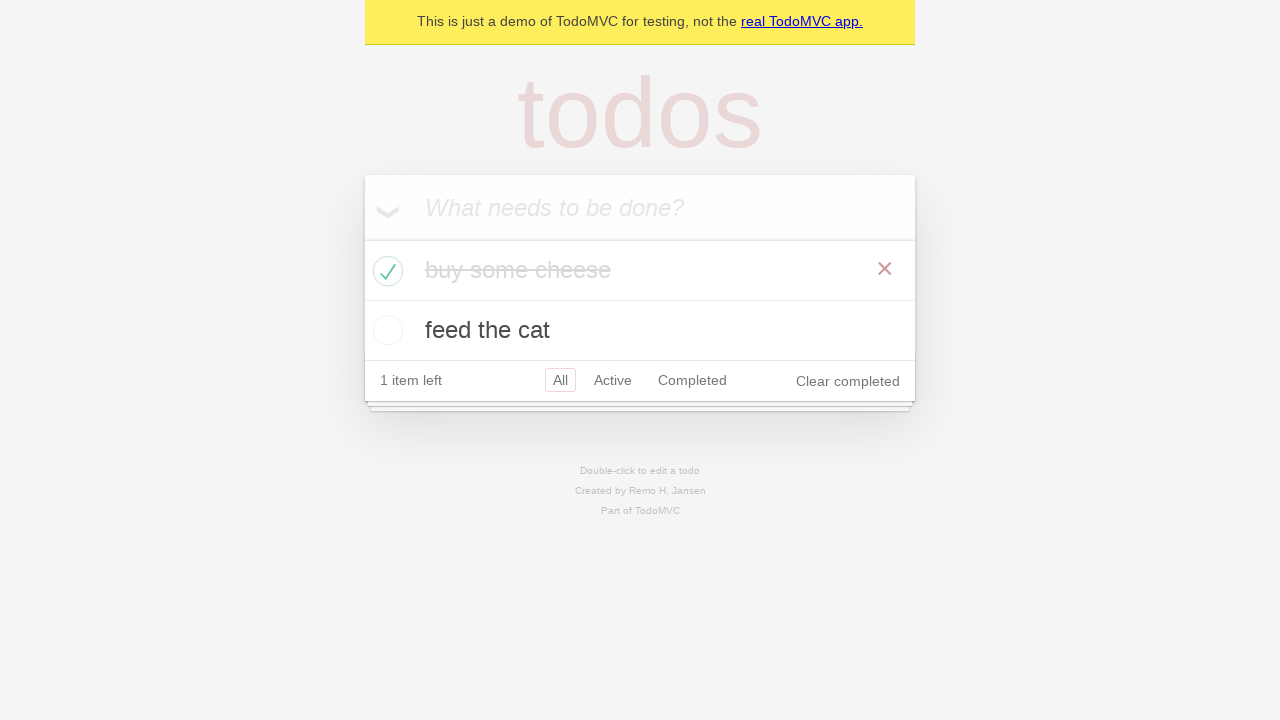

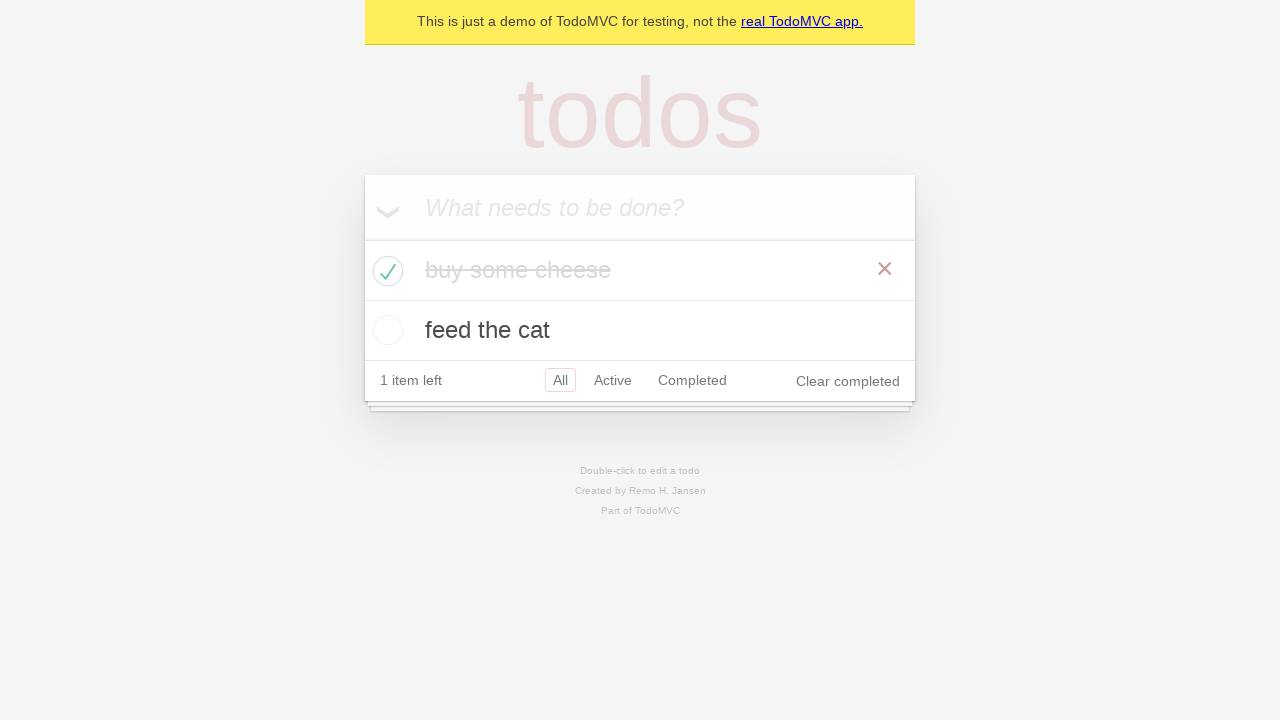